Tests file upload functionality by uploading a file and verifying the uploaded filename appears on the confirmation page

Starting URL: http://the-internet.herokuapp.com/upload

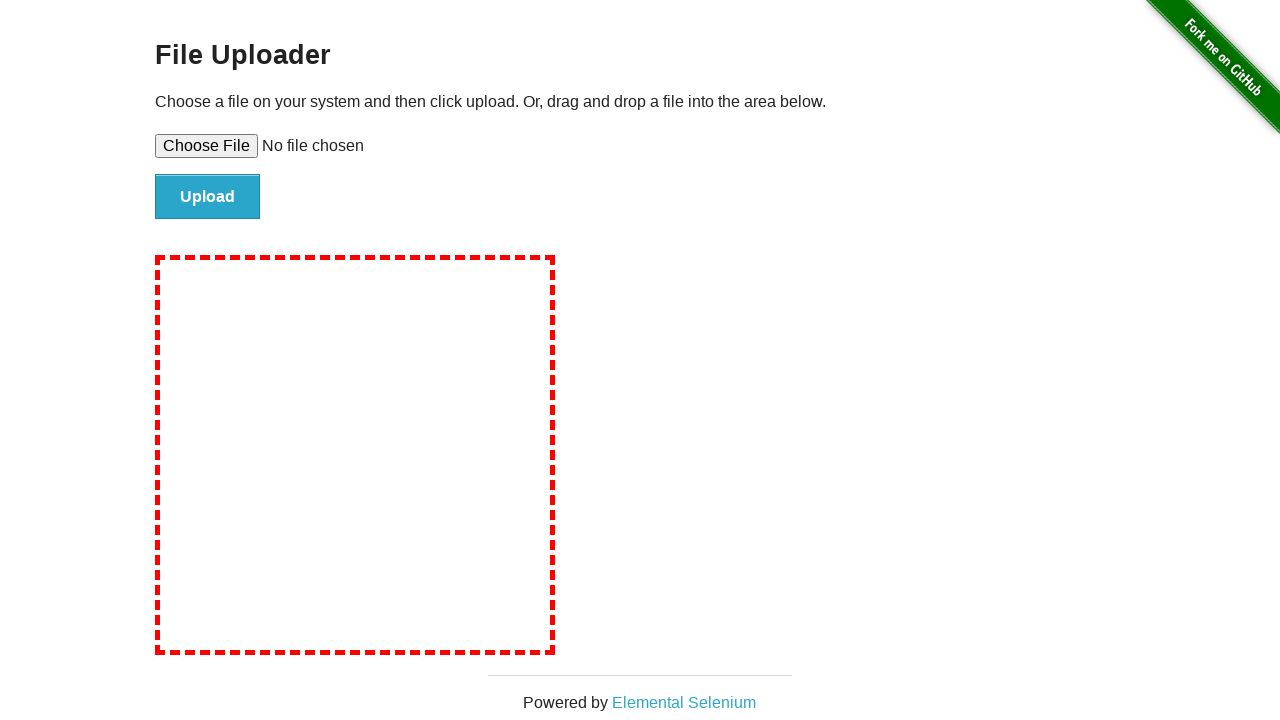

Created temporary test file for upload
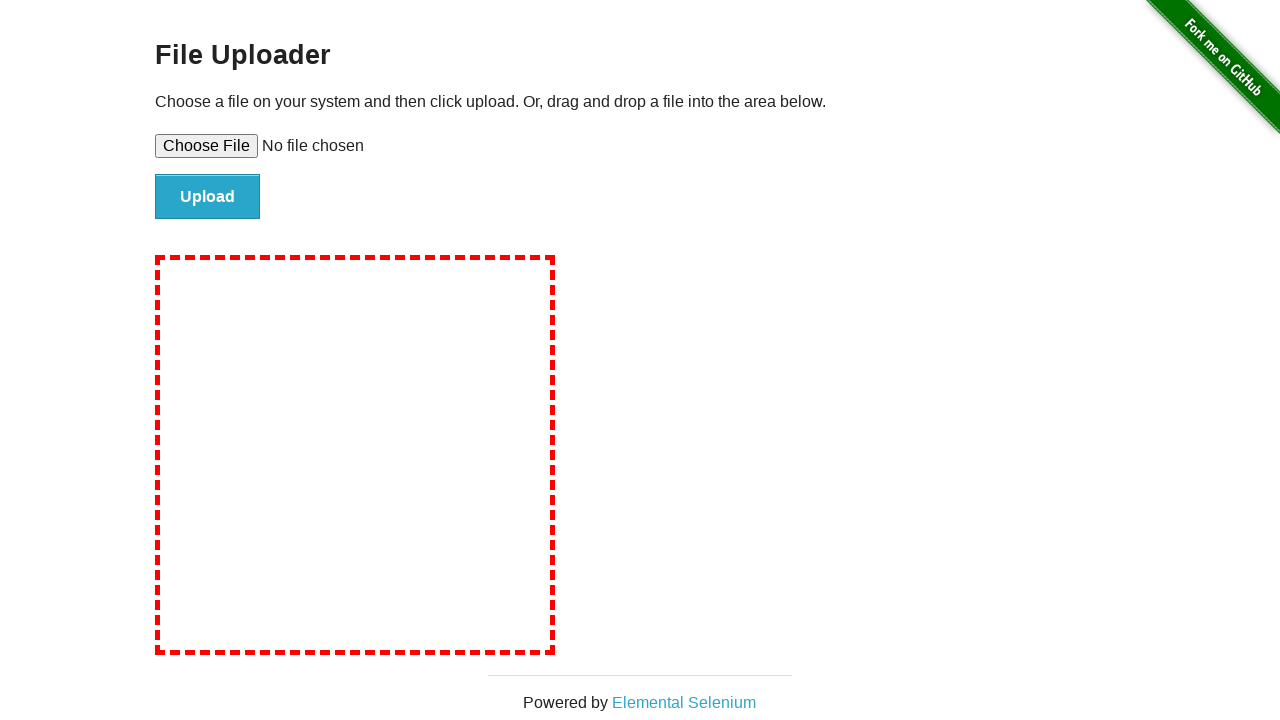

Set input file to upload test file
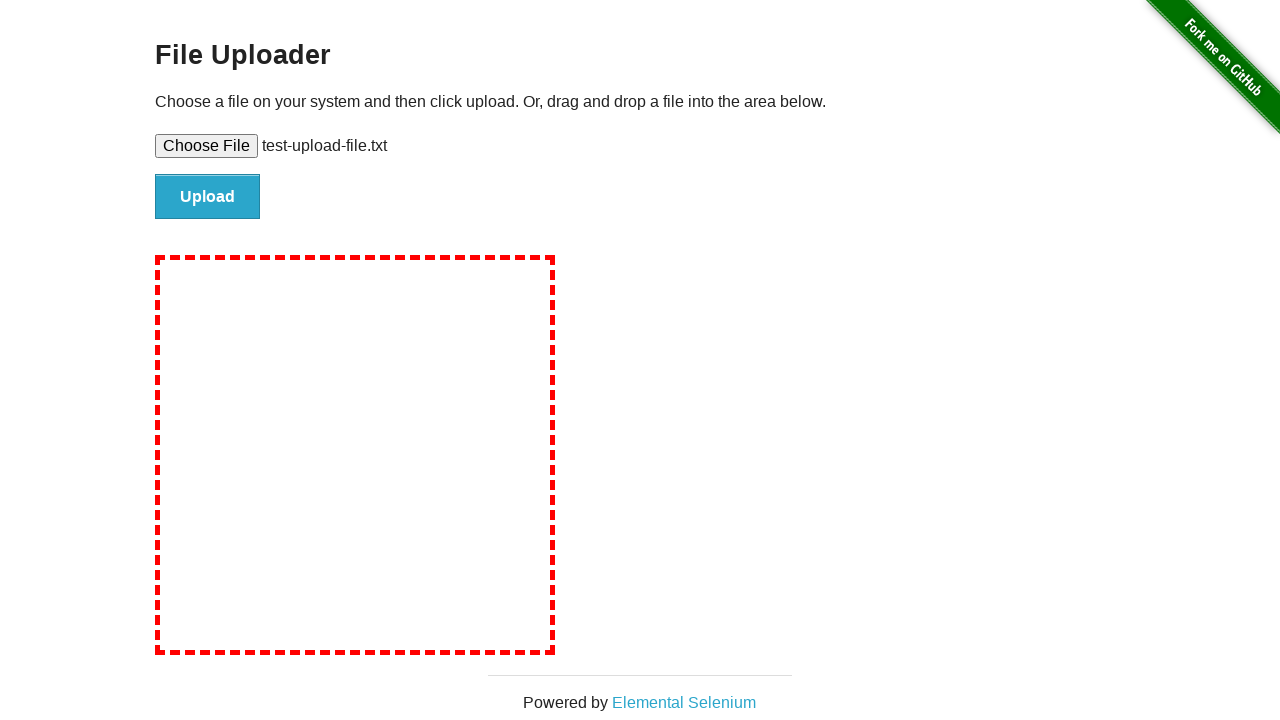

Clicked file submit button at (208, 197) on #file-submit
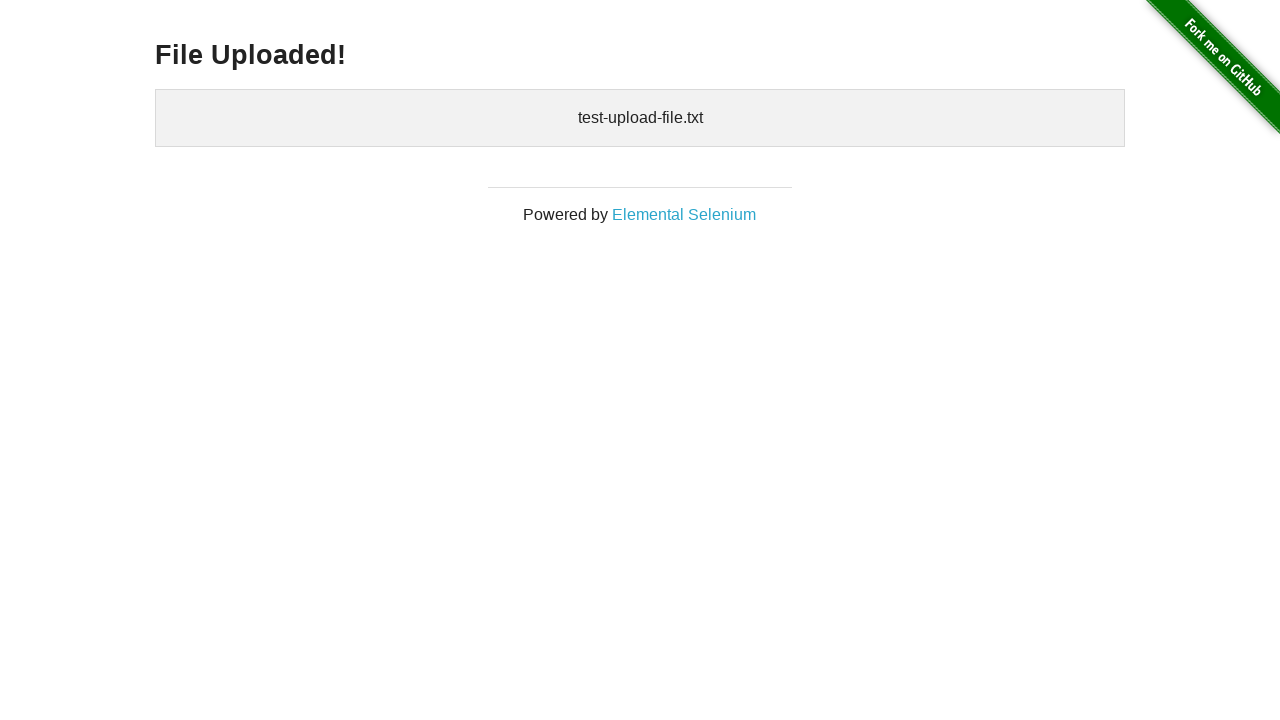

Waited for uploaded files confirmation section to appear
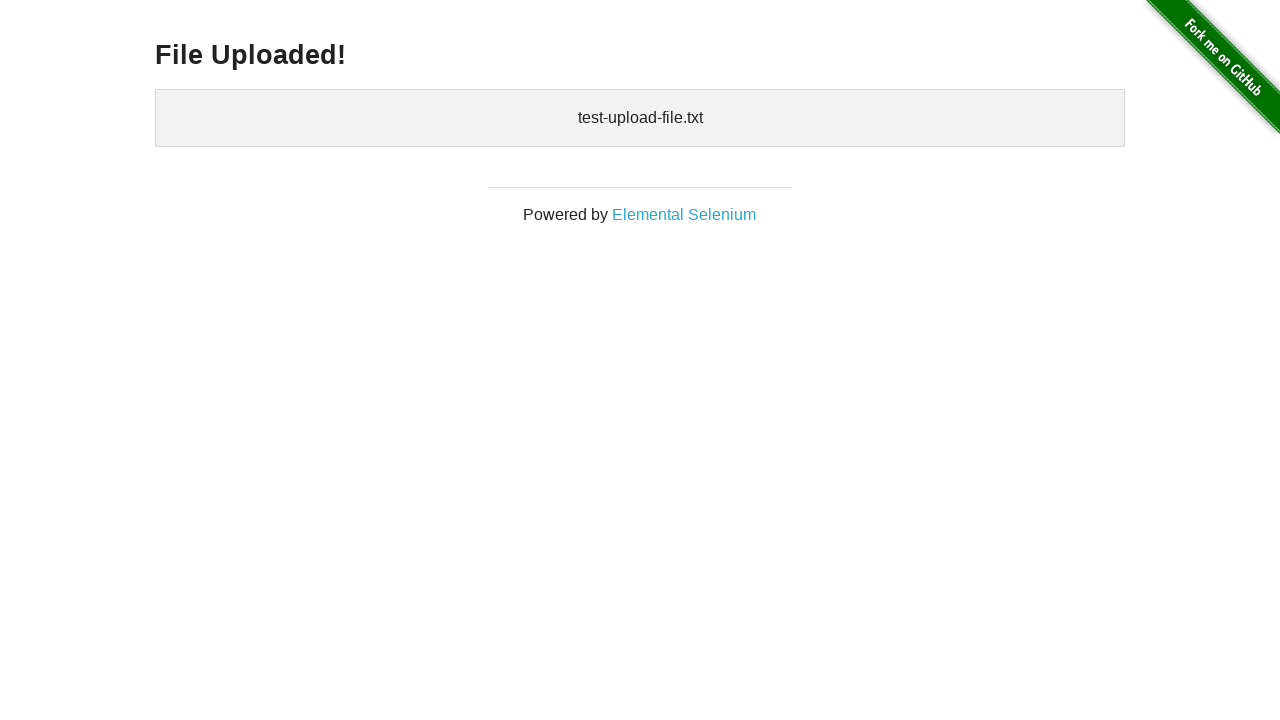

Retrieved uploaded files text content
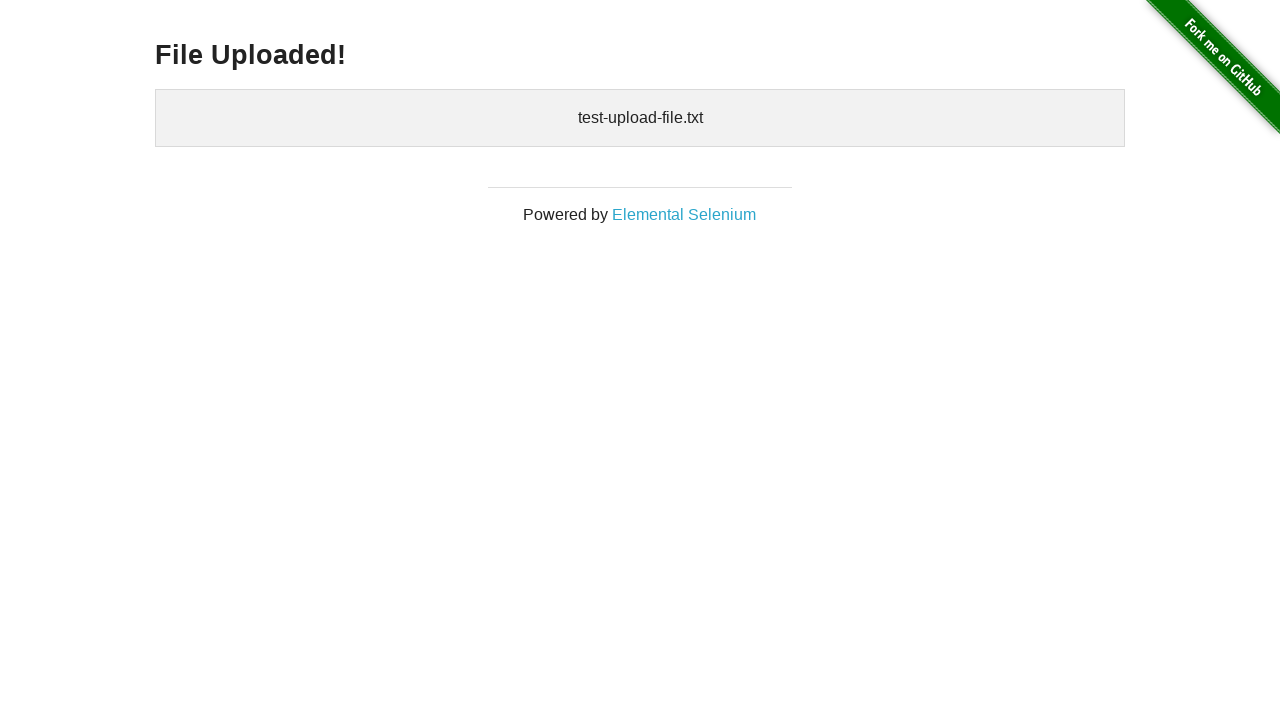

Verified uploaded filename 'test-upload-file.txt' appears in confirmation page
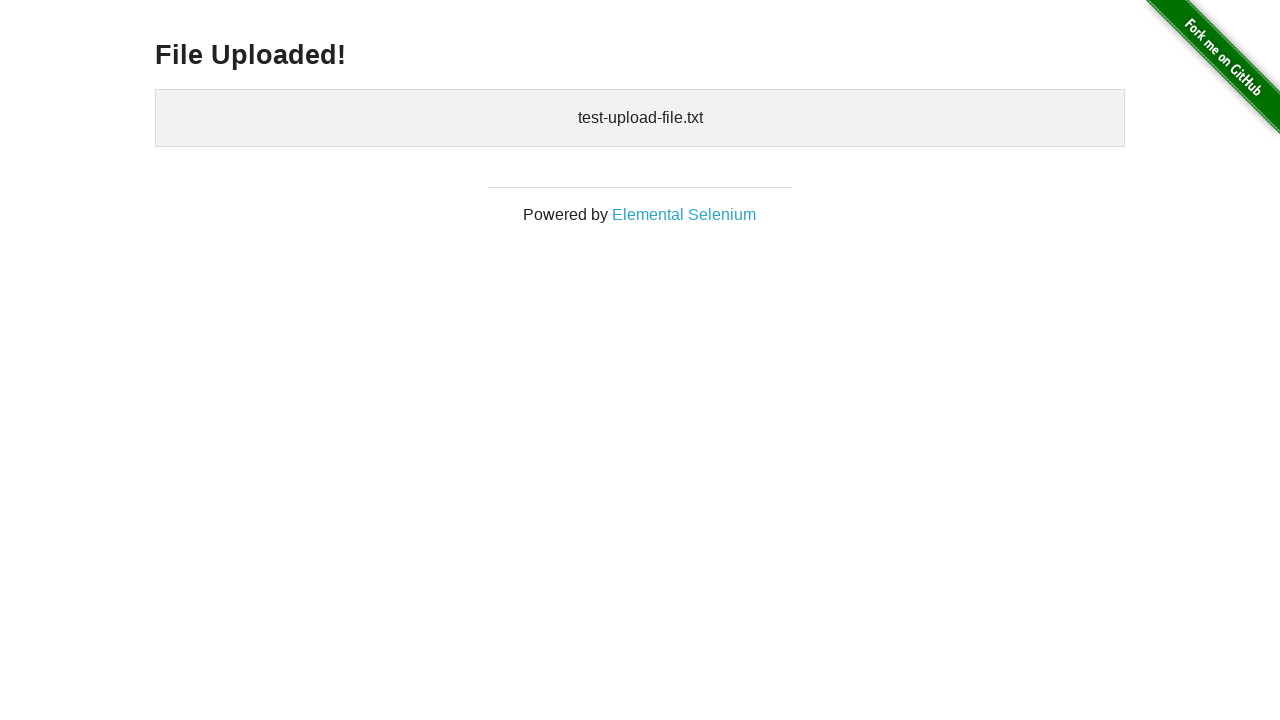

Cleaned up temporary test file
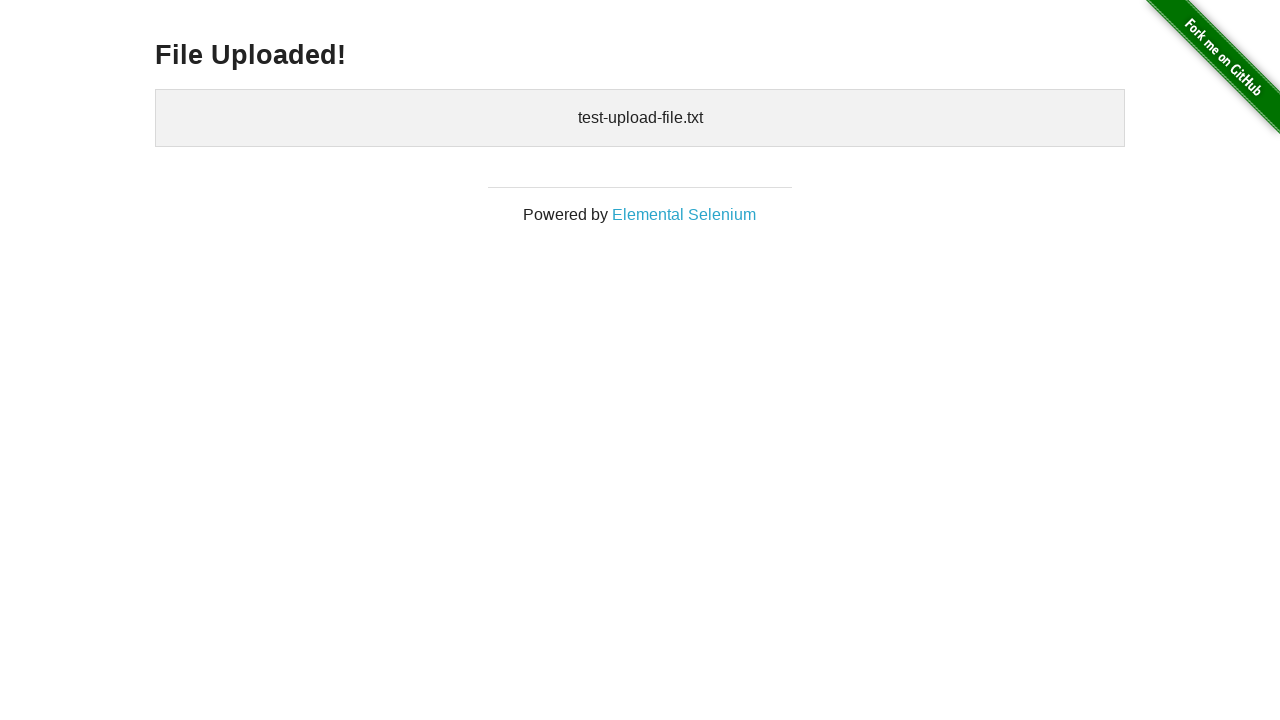

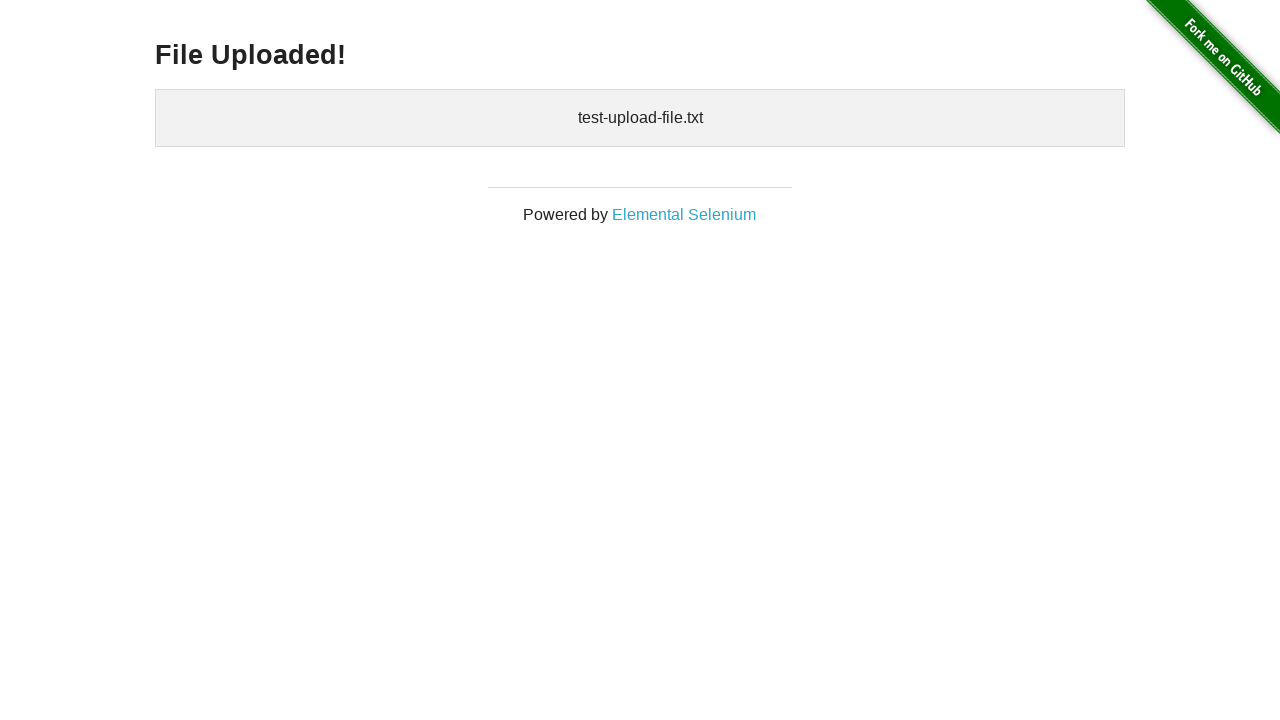